Navigates to the TradeMe marketplace landing page and waits for category navigation links to be visible

Starting URL: https://www.trademe.co.nz/a/marketplace

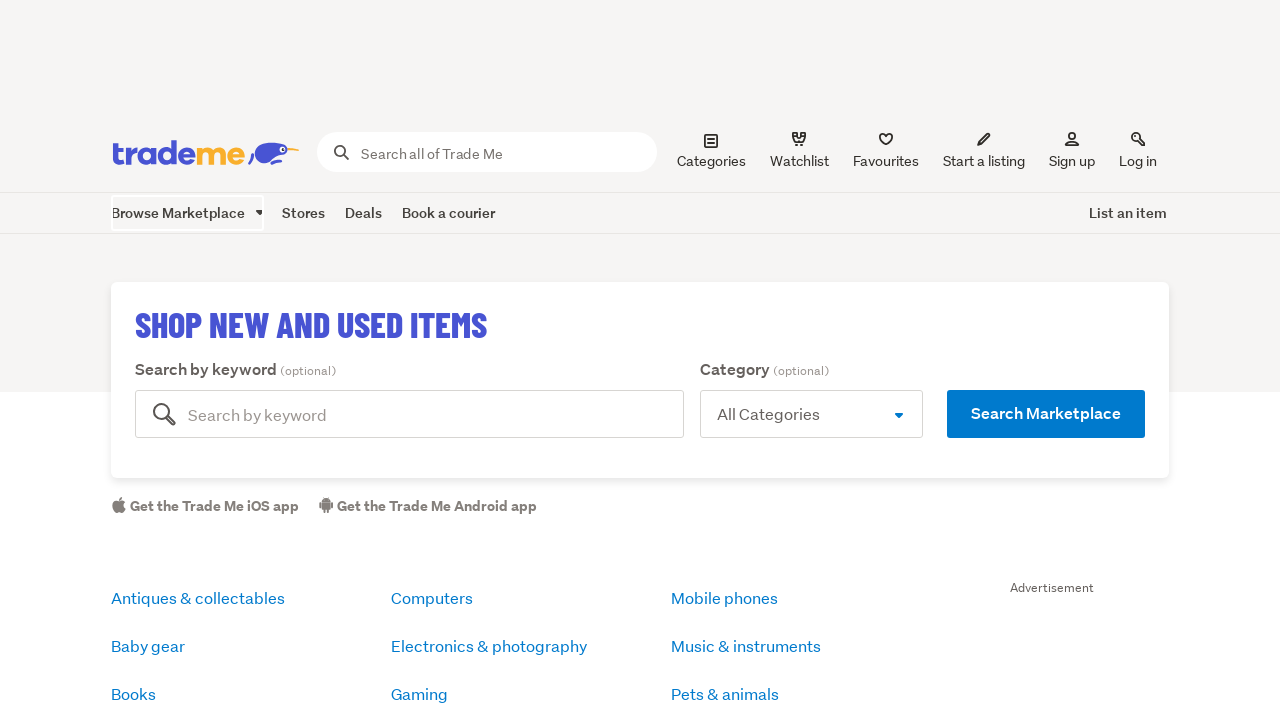

Navigated to TradeMe marketplace landing page
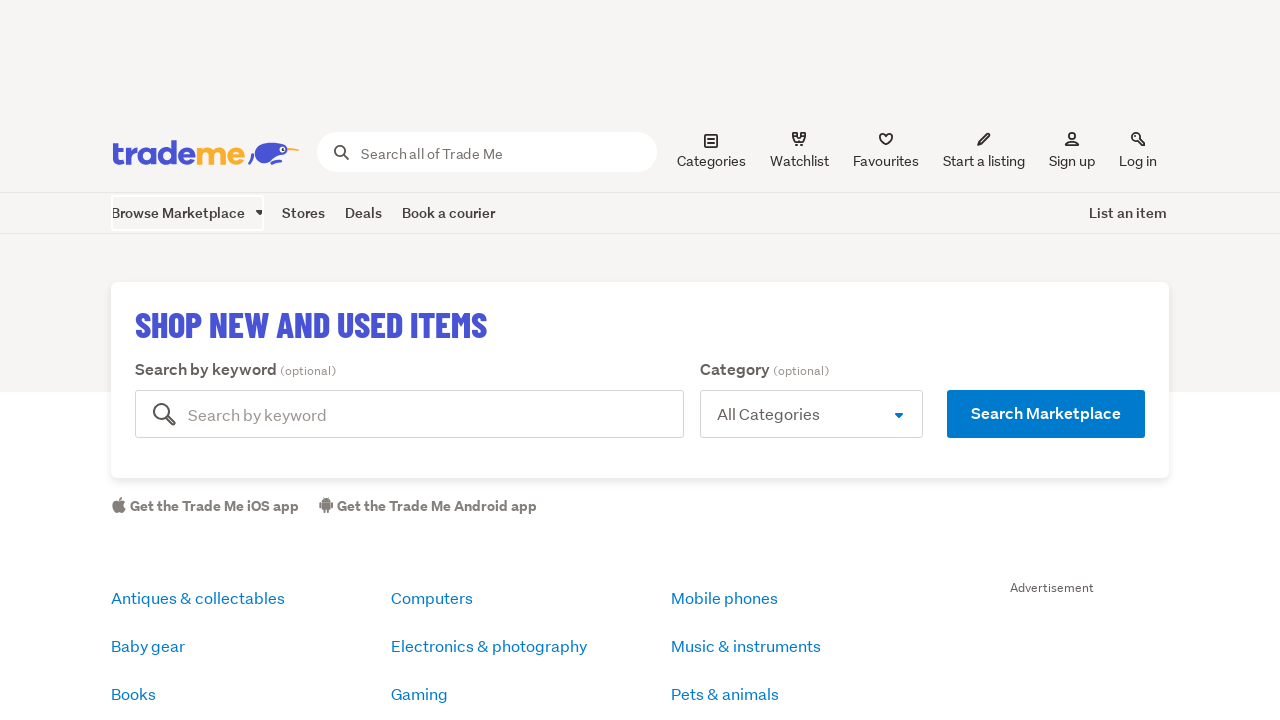

Waited for category navigation links to be visible
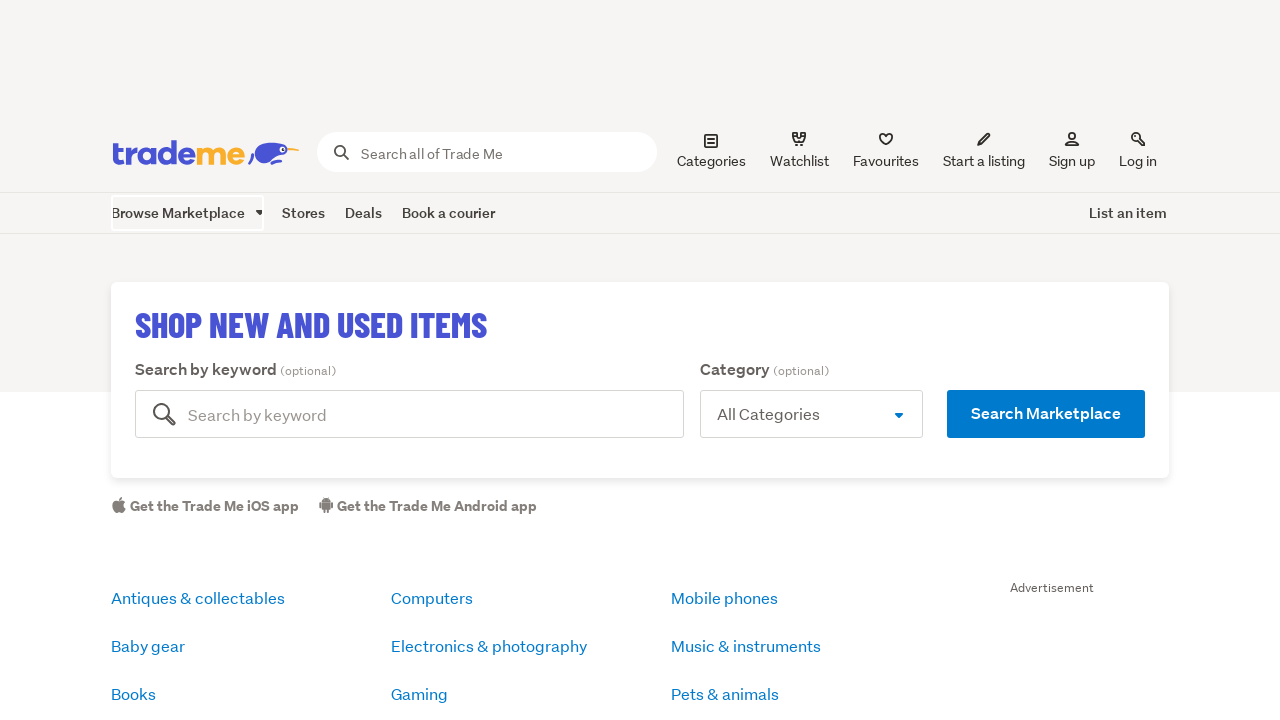

Verified first category navigation link is visible
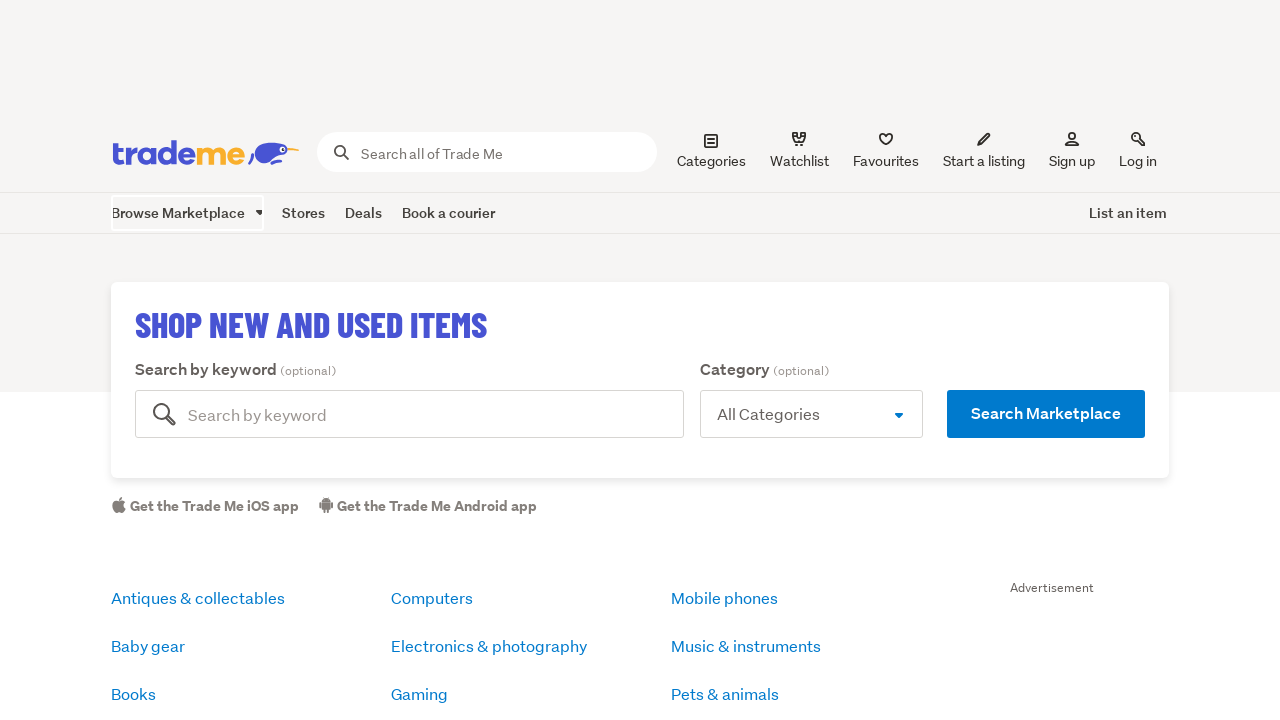

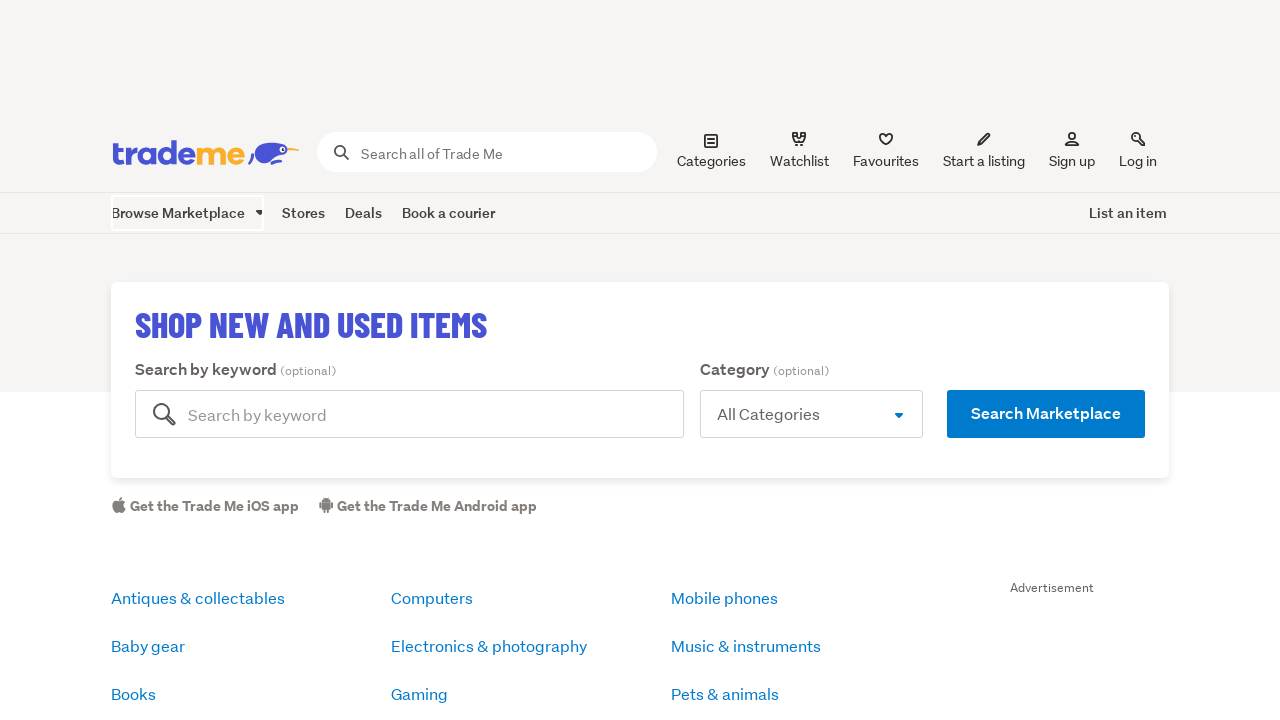